Tests selecting a radio button on Angular Material components page

Starting URL: https://material.angular.io/components/radio/examples

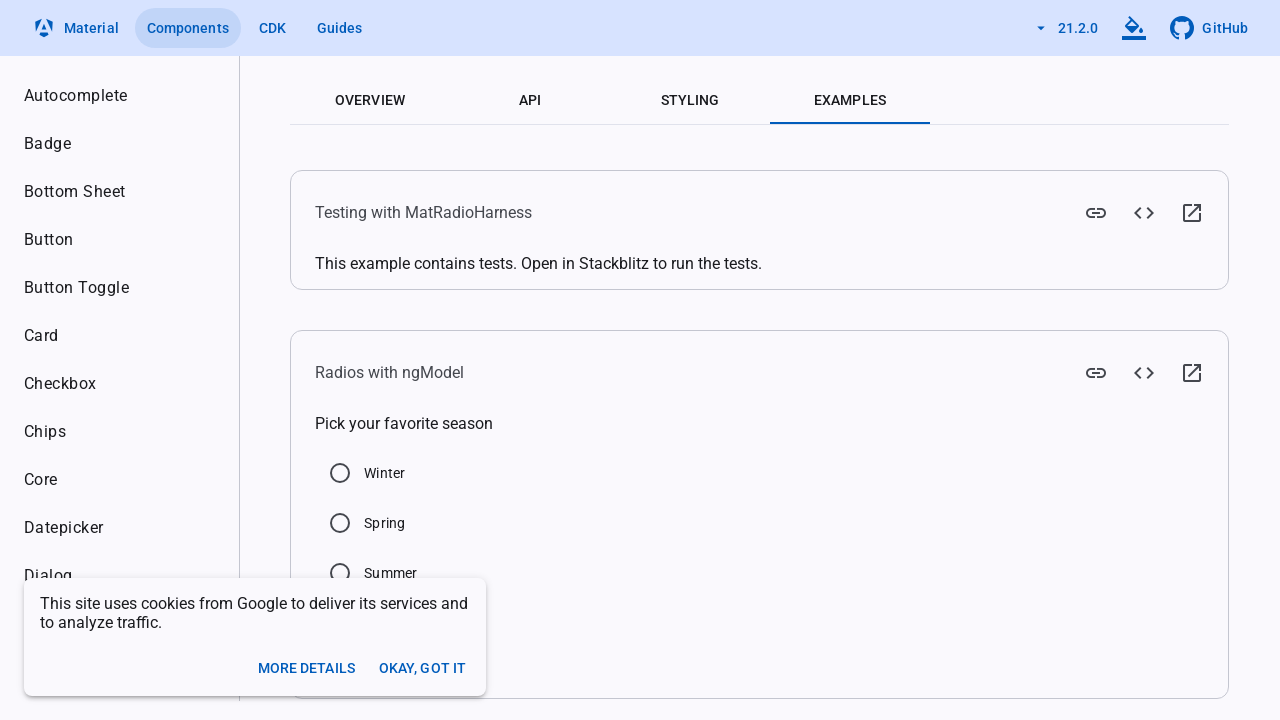

Clicked on Summer radio button at (340, 573) on input[value='Summer']
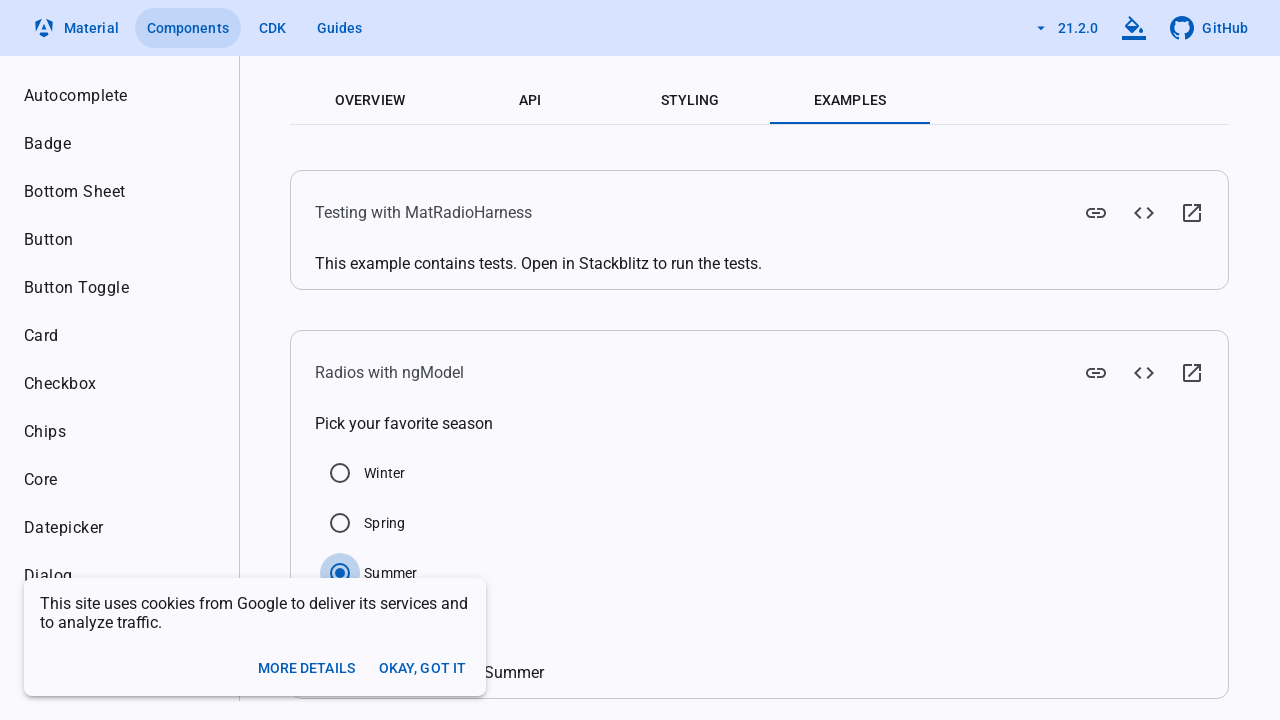

Verified Summer radio button is selected
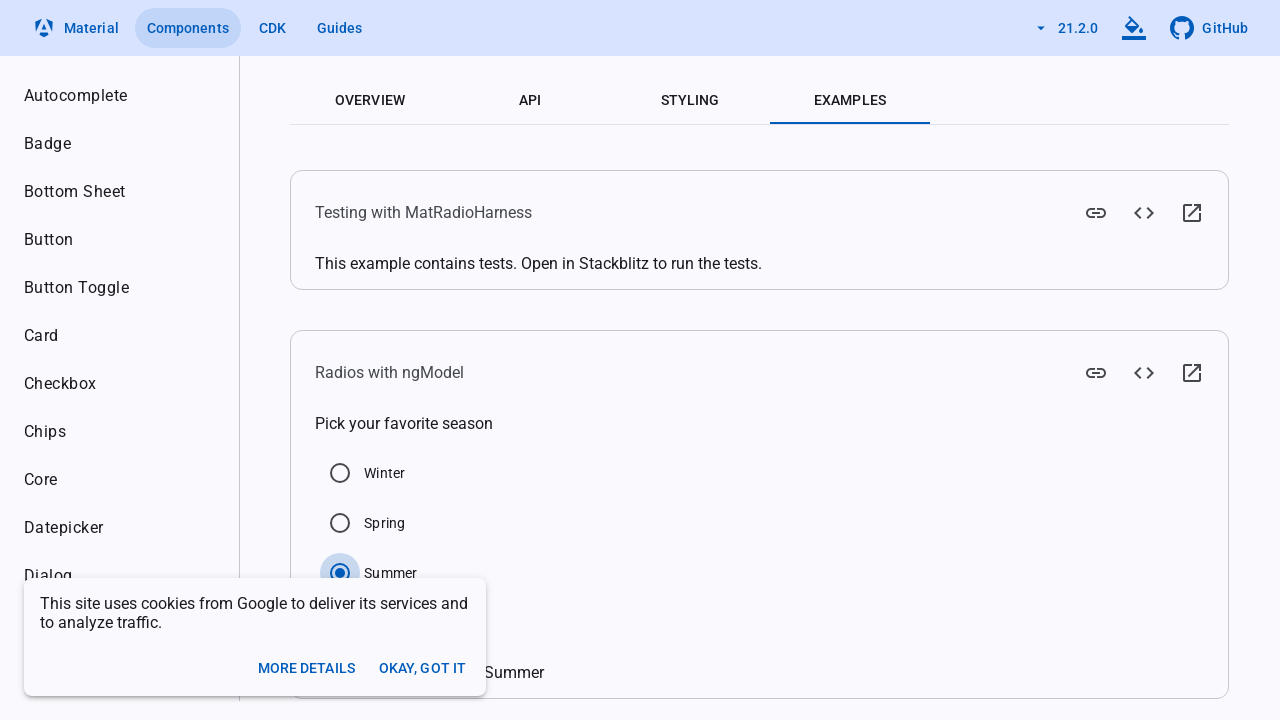

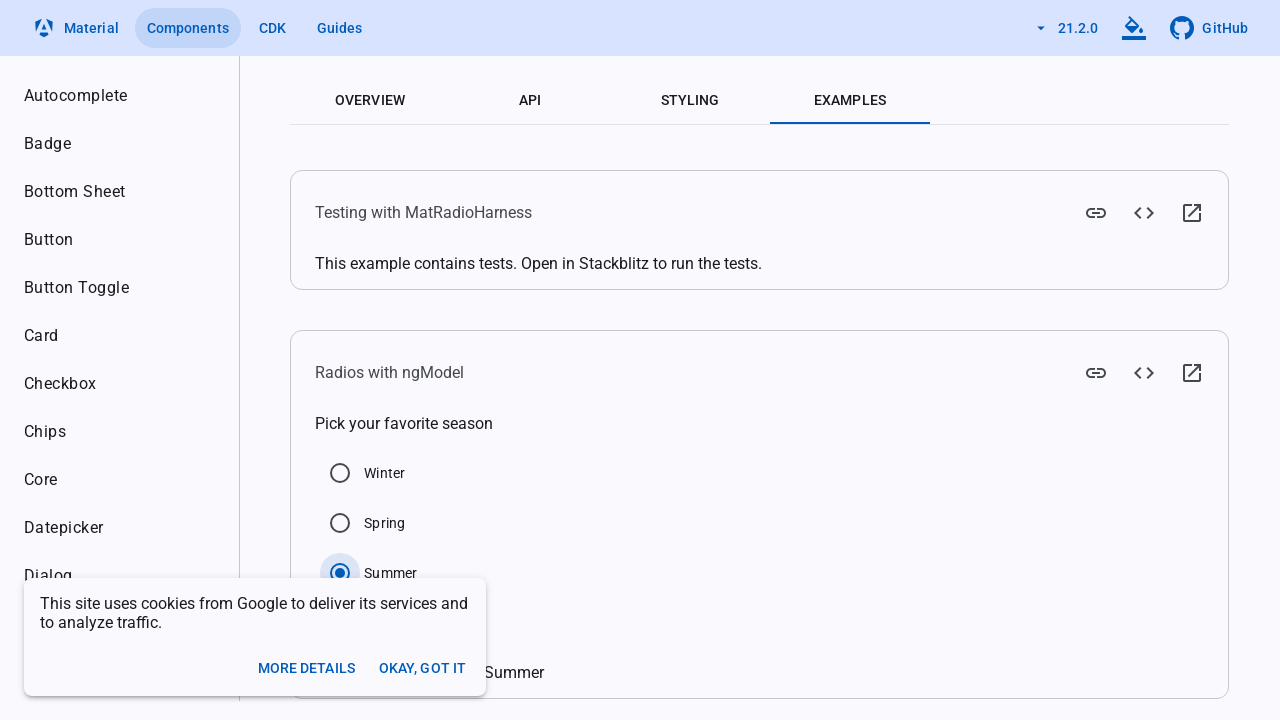